Tests a slider component by dragging it to a new position and verifying that the displayed value updates correctly

Starting URL: https://demoqa.com/slider

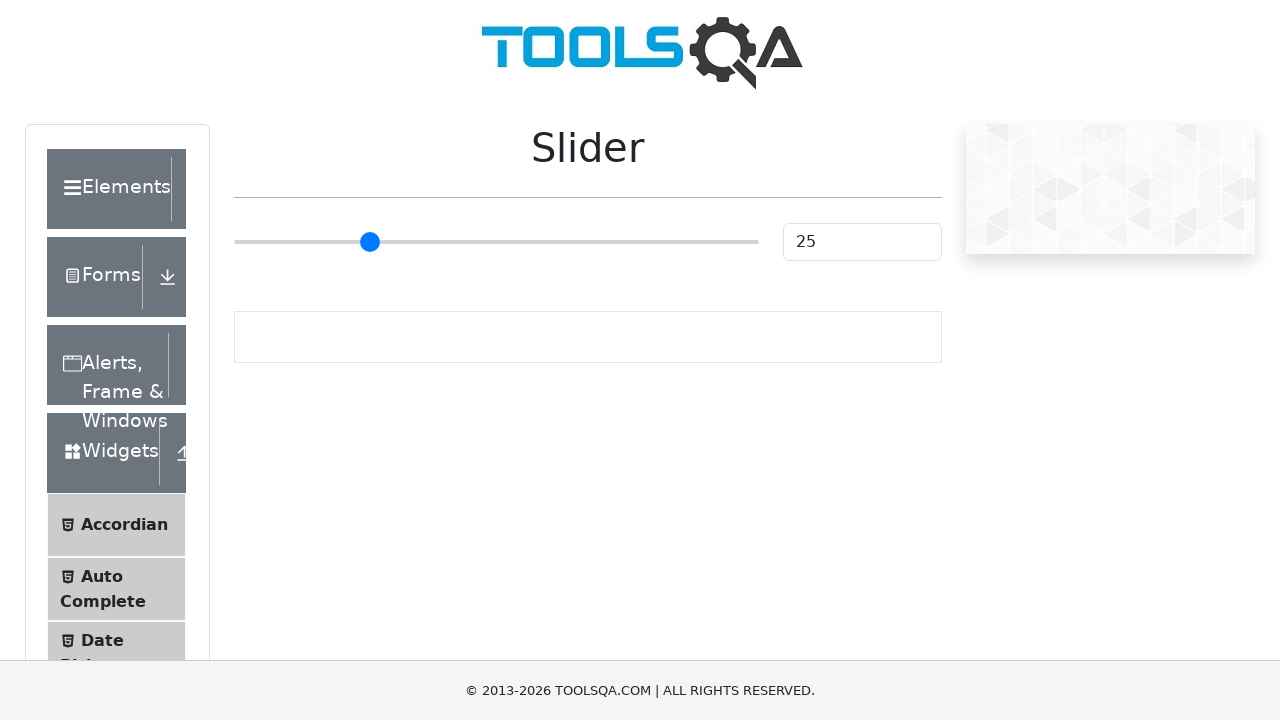

Located the slider element
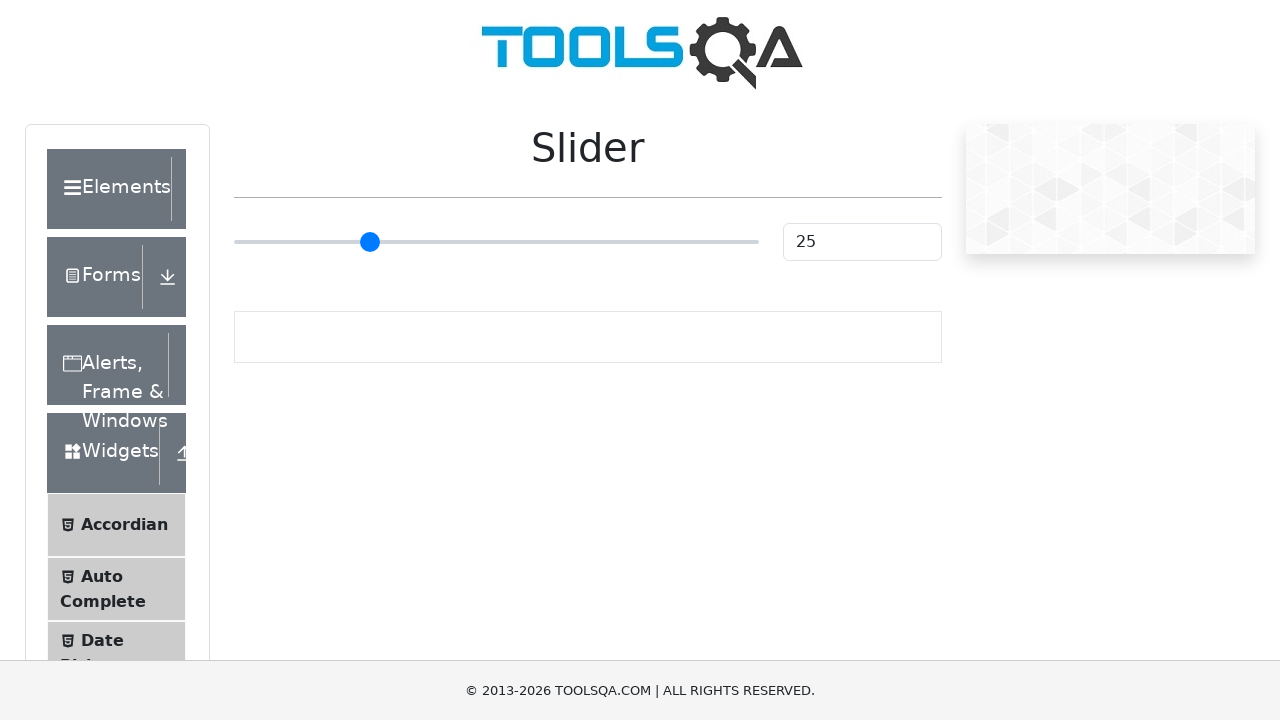

Retrieved bounding box of slider element
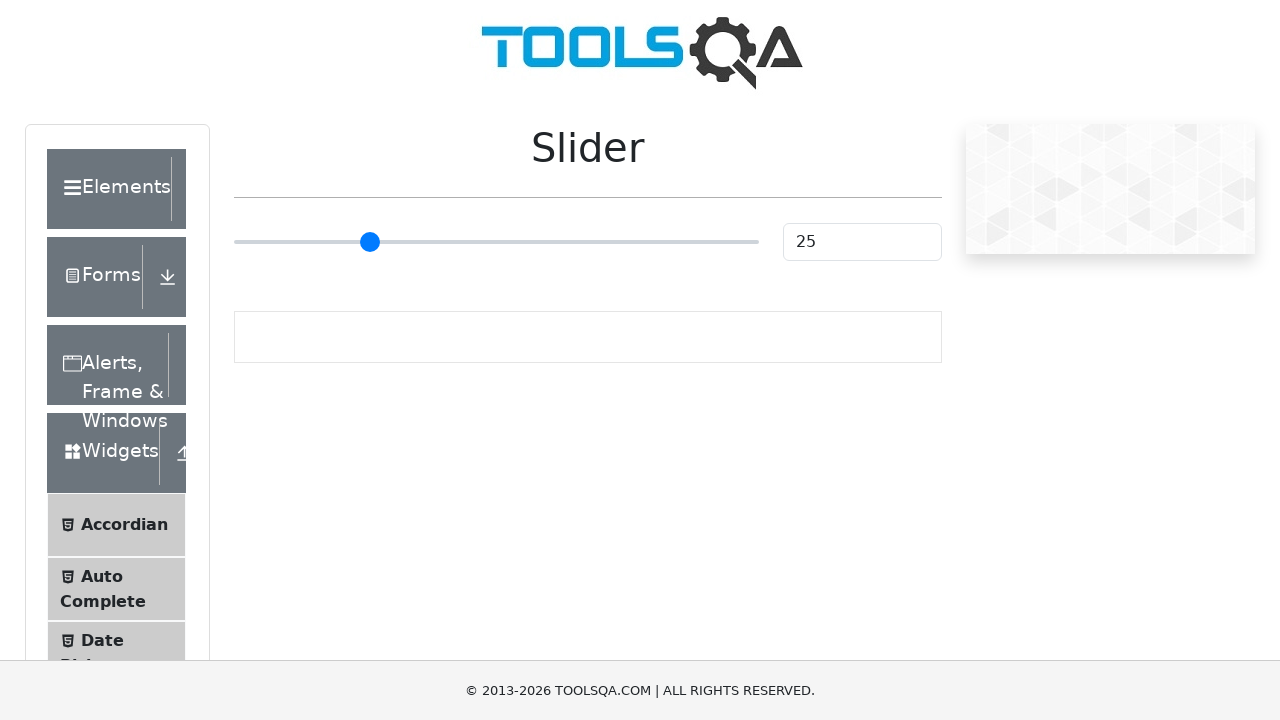

Moved mouse to center of slider at (496, 242)
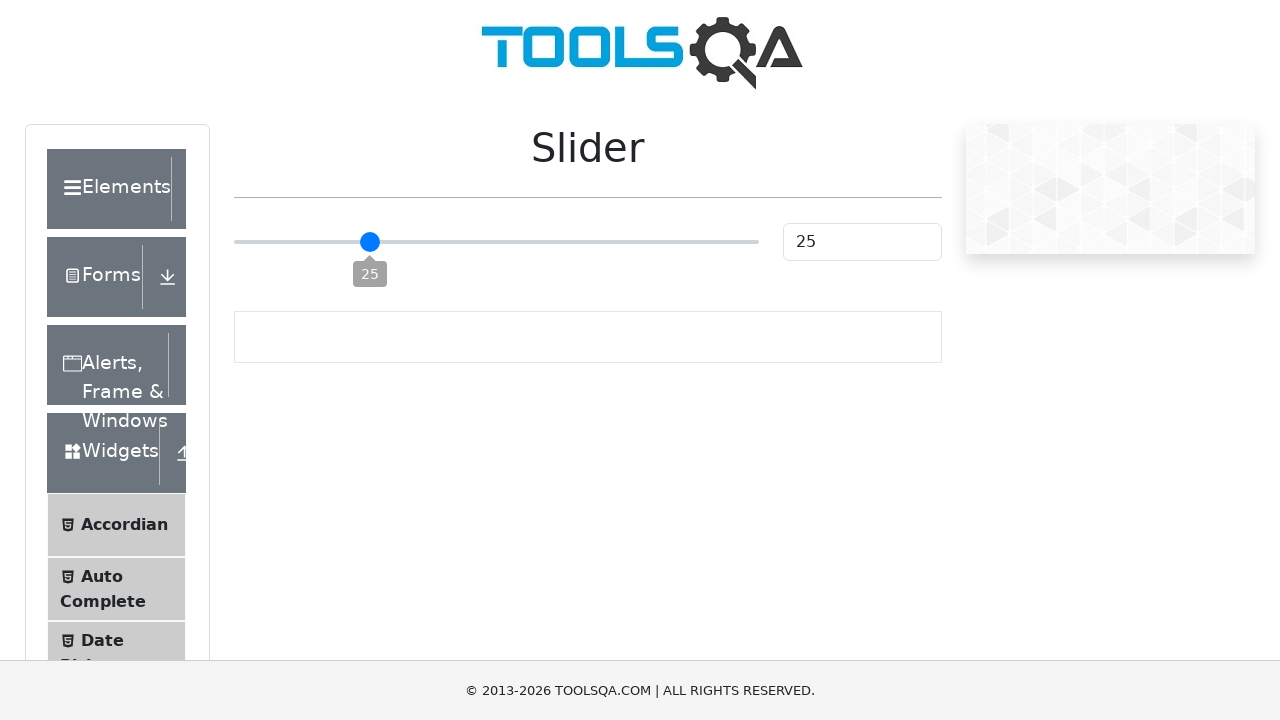

Pressed mouse button down on slider at (496, 242)
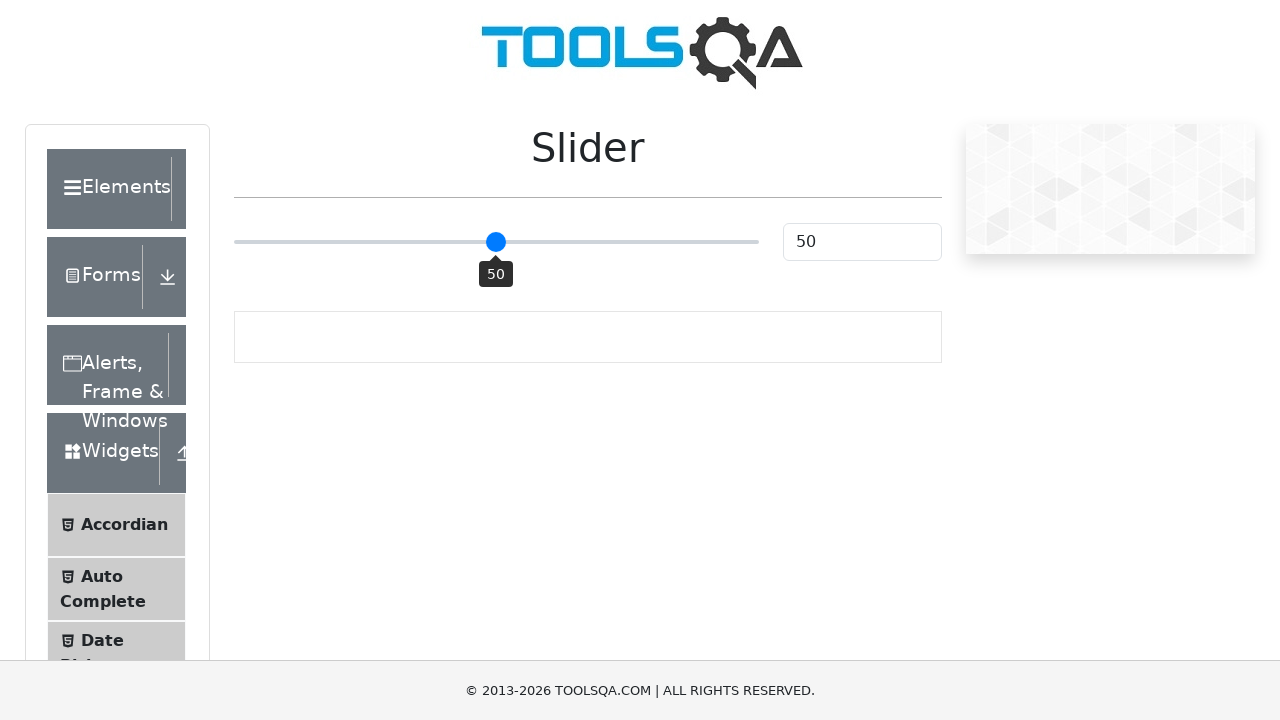

Dragged slider 20 pixels to the right at (516, 242)
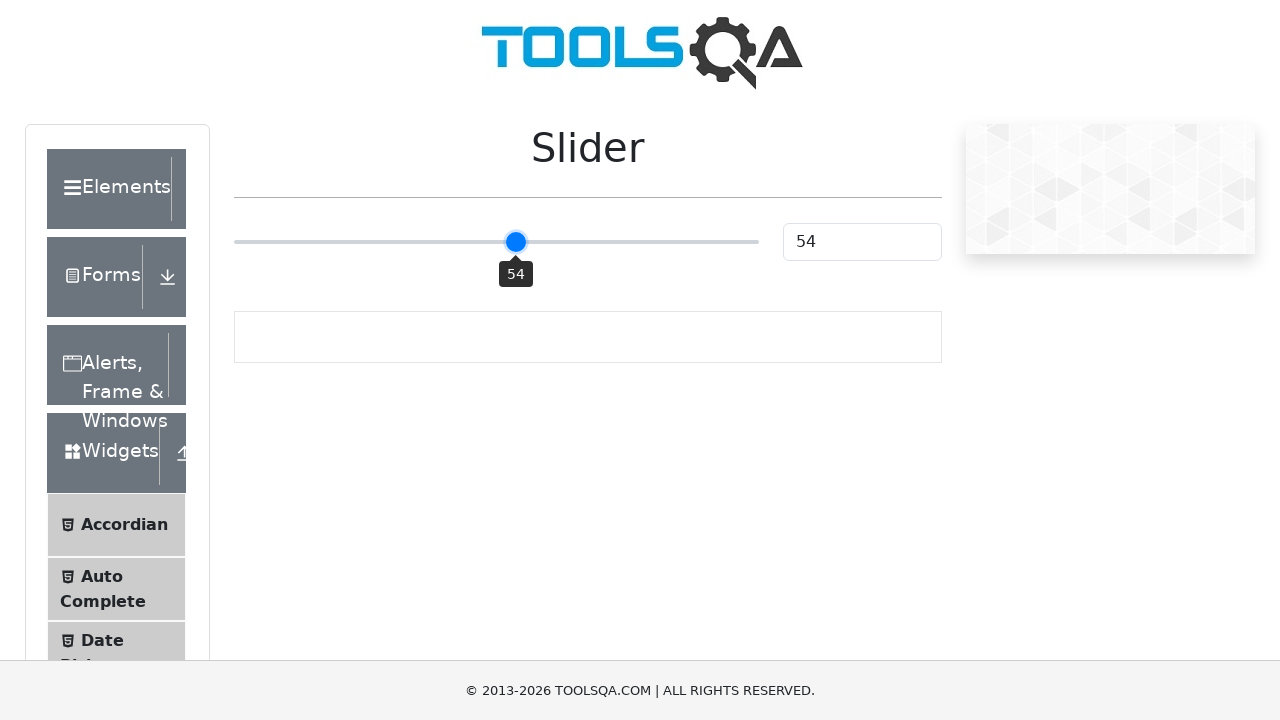

Released mouse button after dragging slider at (516, 242)
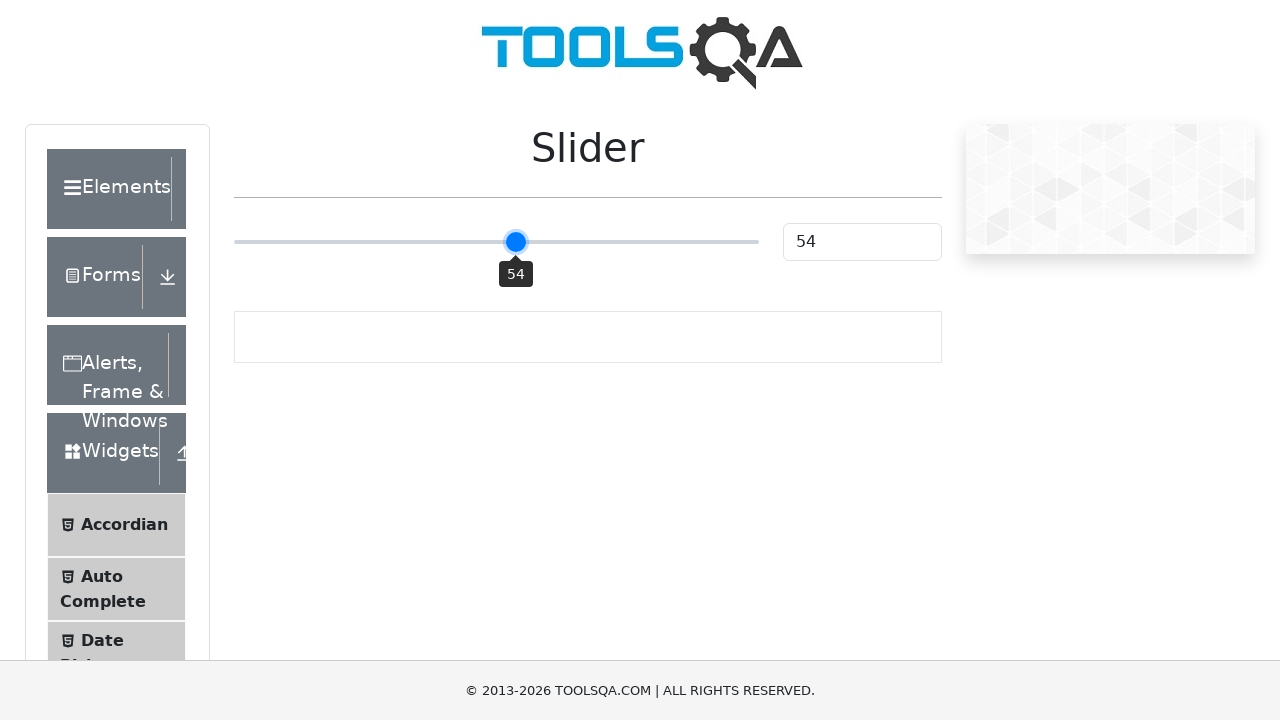

Waited 500ms for slider value to update
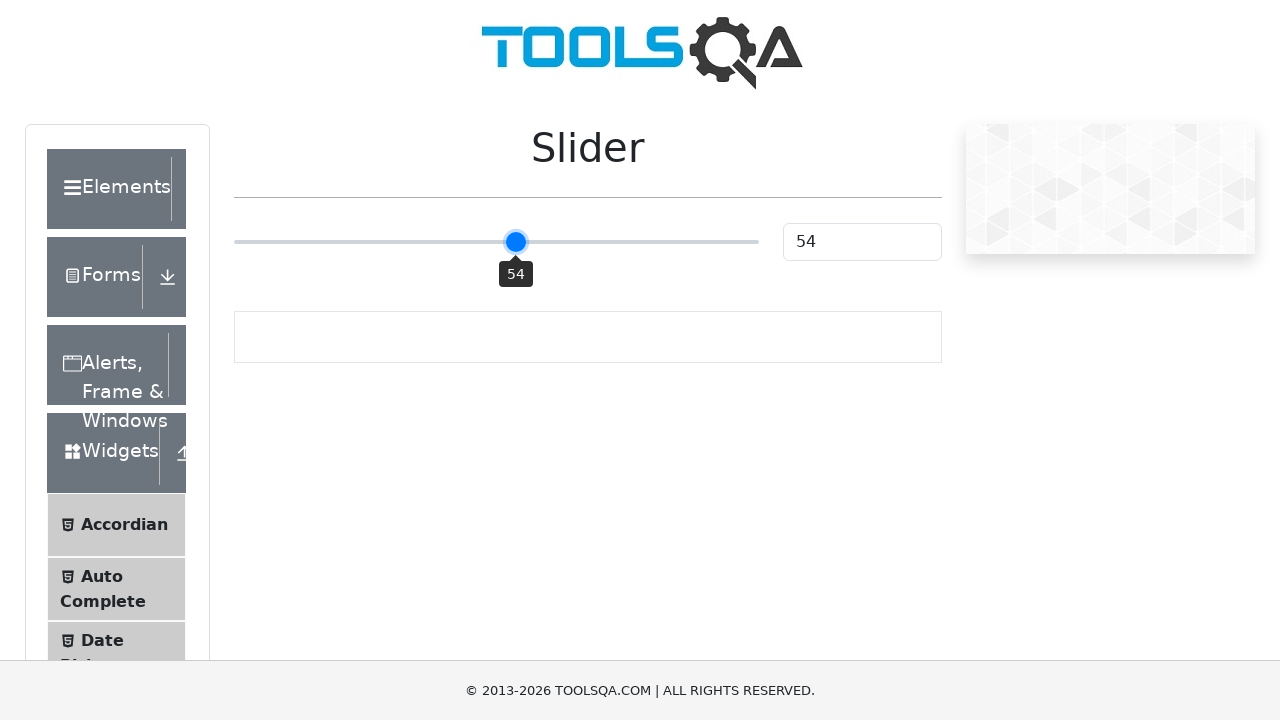

Retrieved range tooltip value: 54
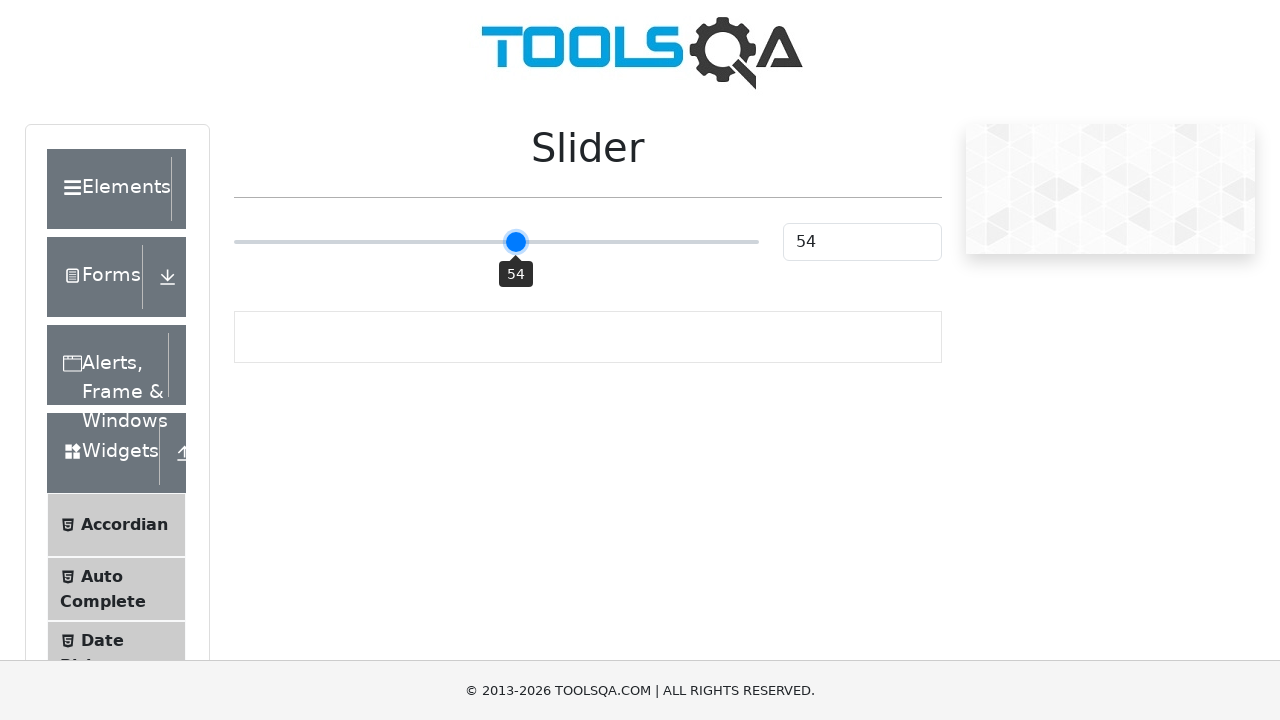

Retrieved slider input value: 54
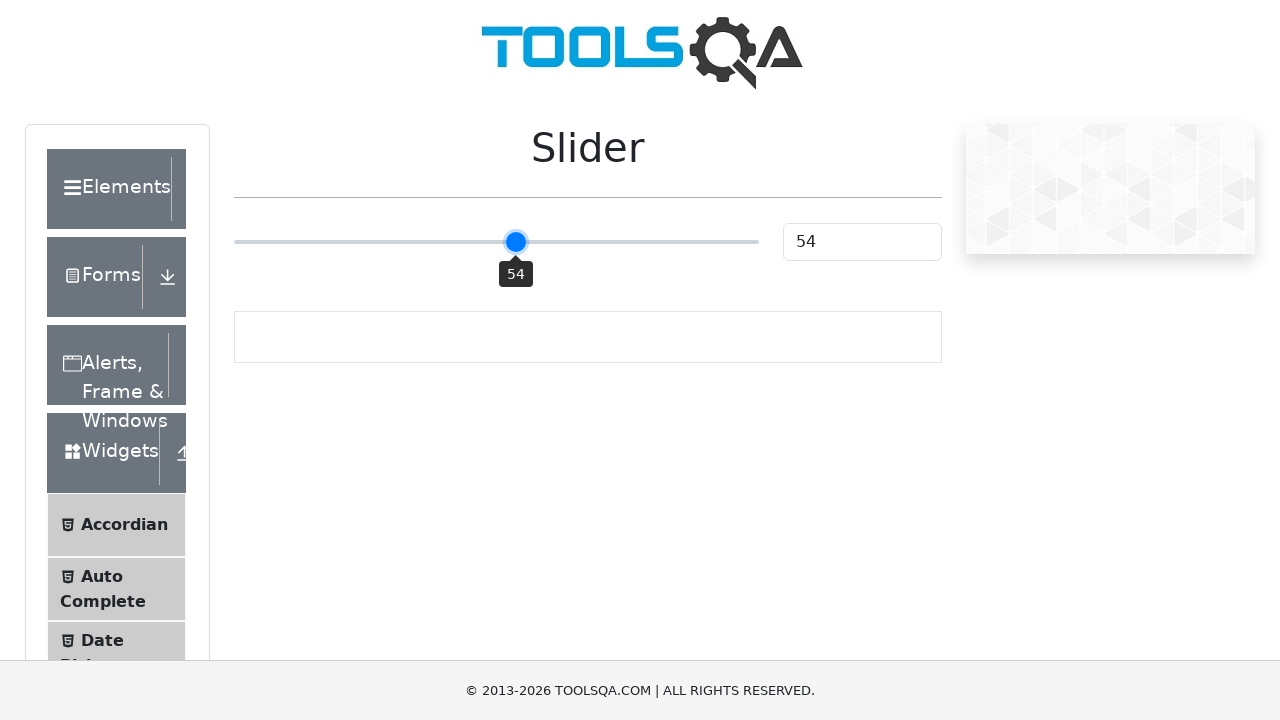

Verified that range tooltip value matches slider input value: 54 == 54
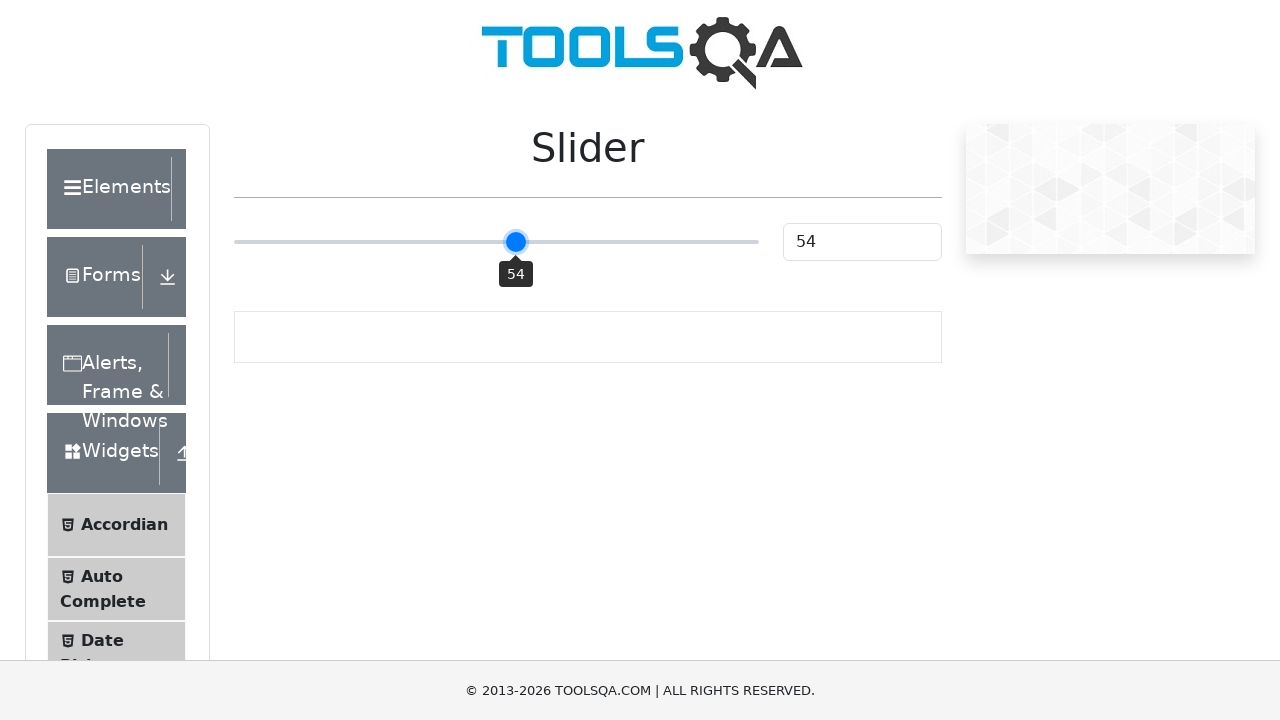

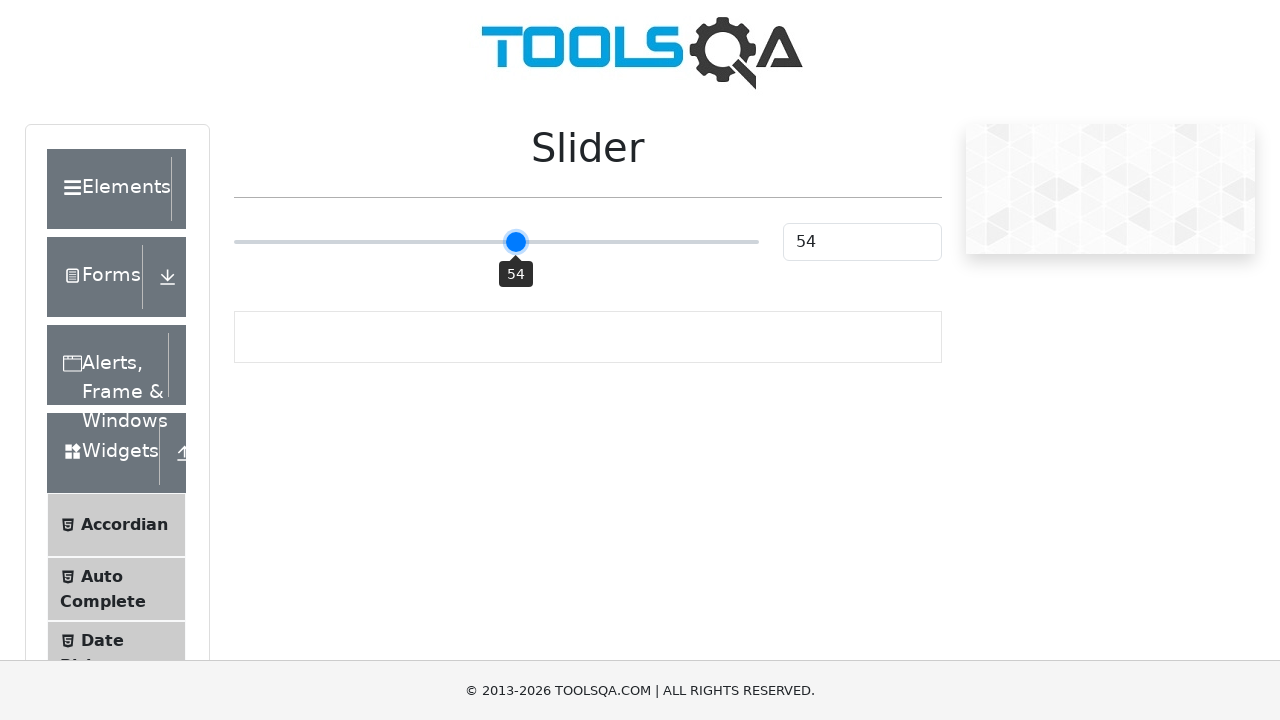